Verifies that the submit button is enabled when input has the maximum valid value (999999999)

Starting URL: https://www.metrocuadrado.com/calculadora-credito-hipotecario-vivienda/

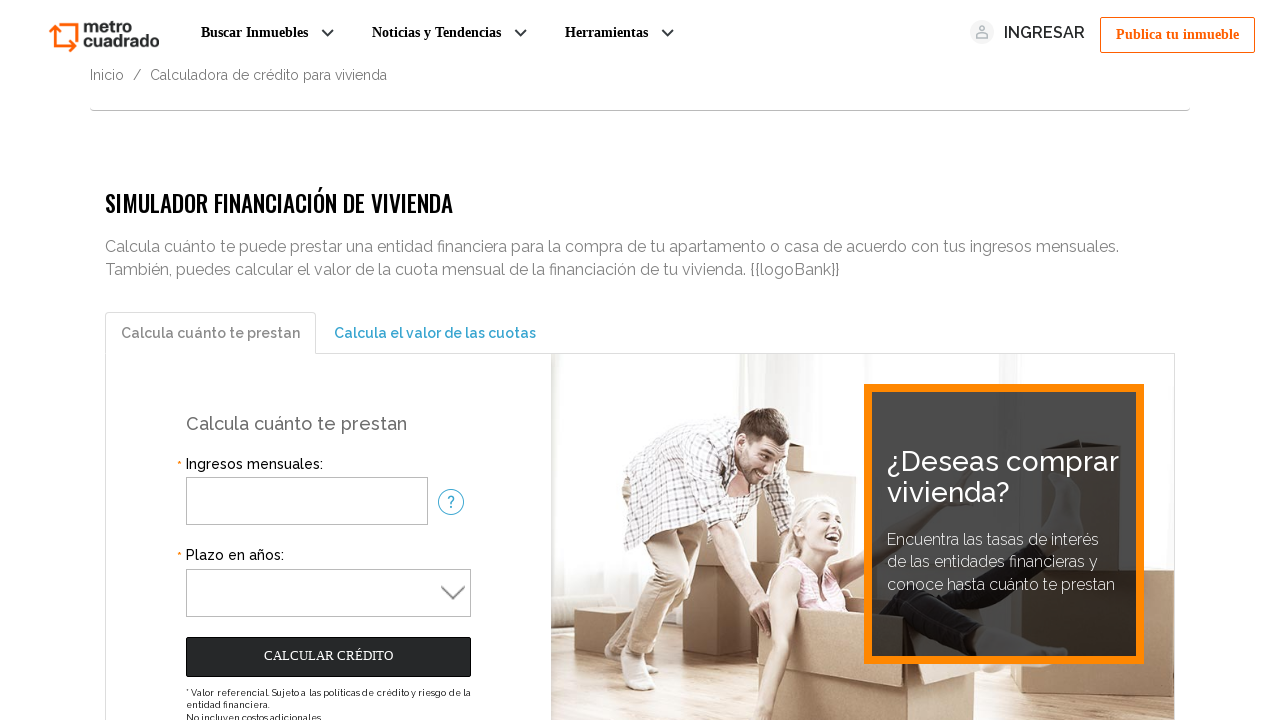

Navigated to mortgage calculator page
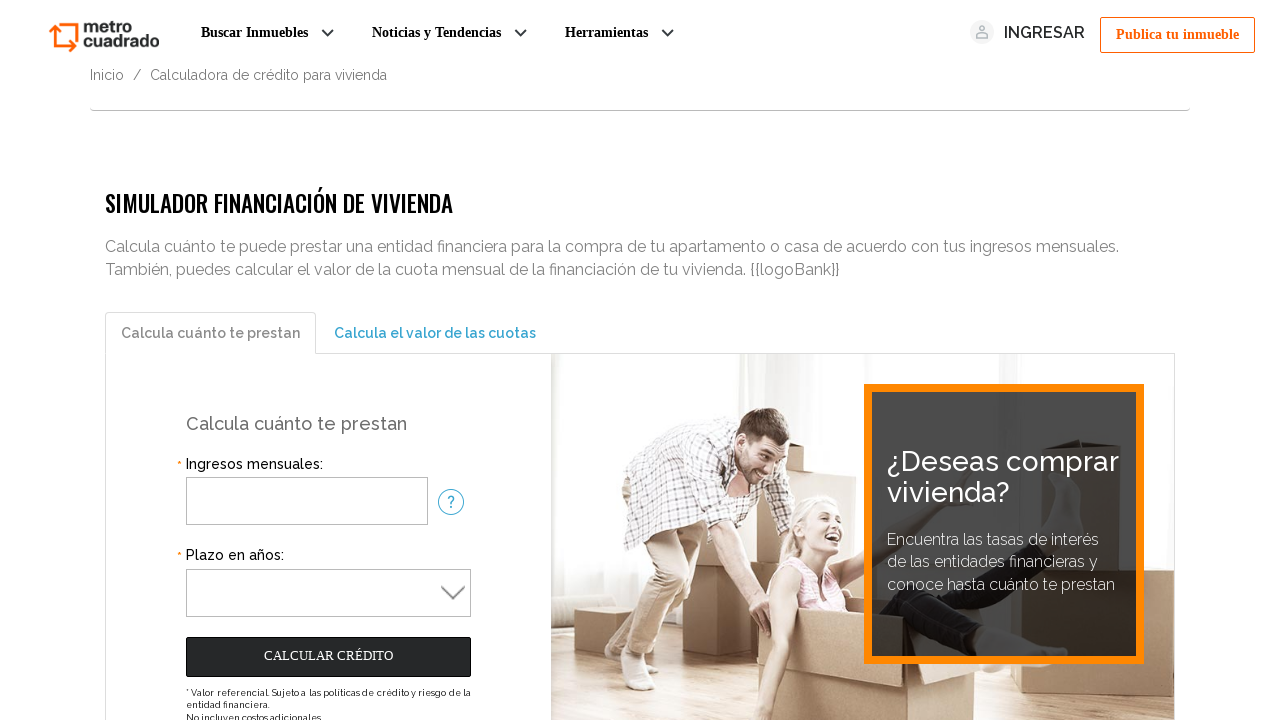

Filled monthly income input with maximum value 999999999 on //input[@id='ingresosMensuales']
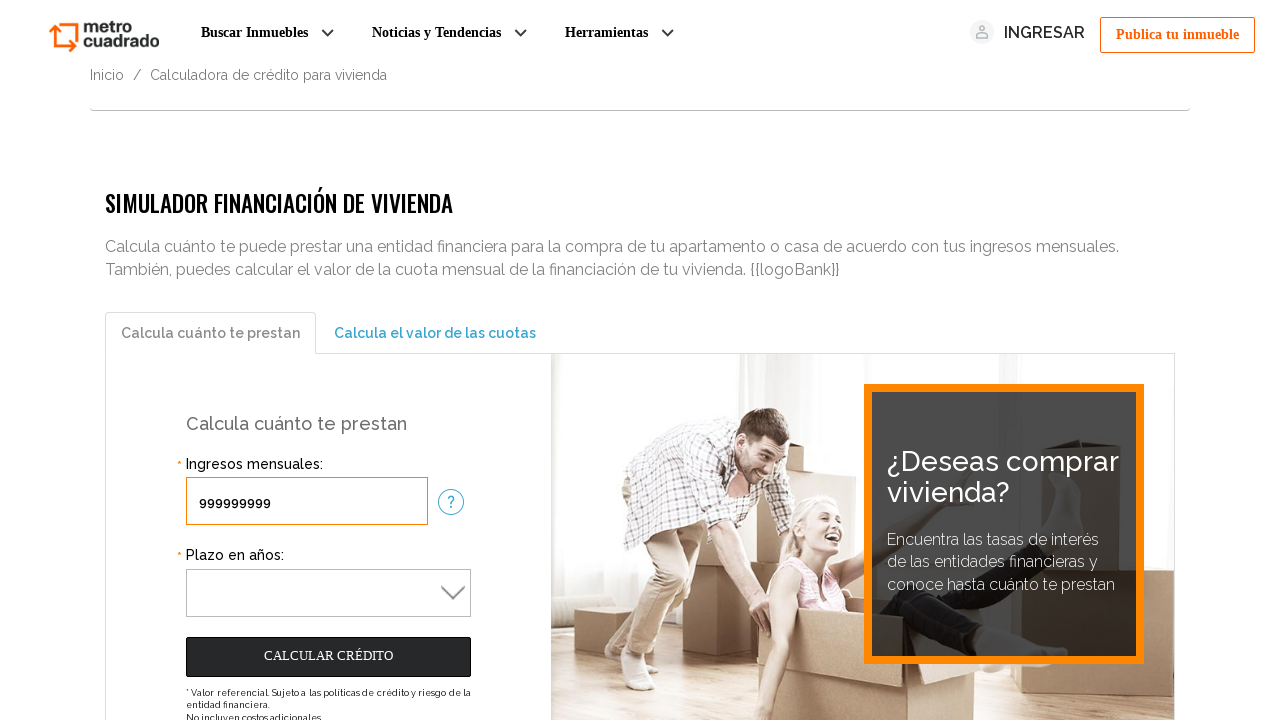

Verified that submit button is enabled (no disabled attribute)
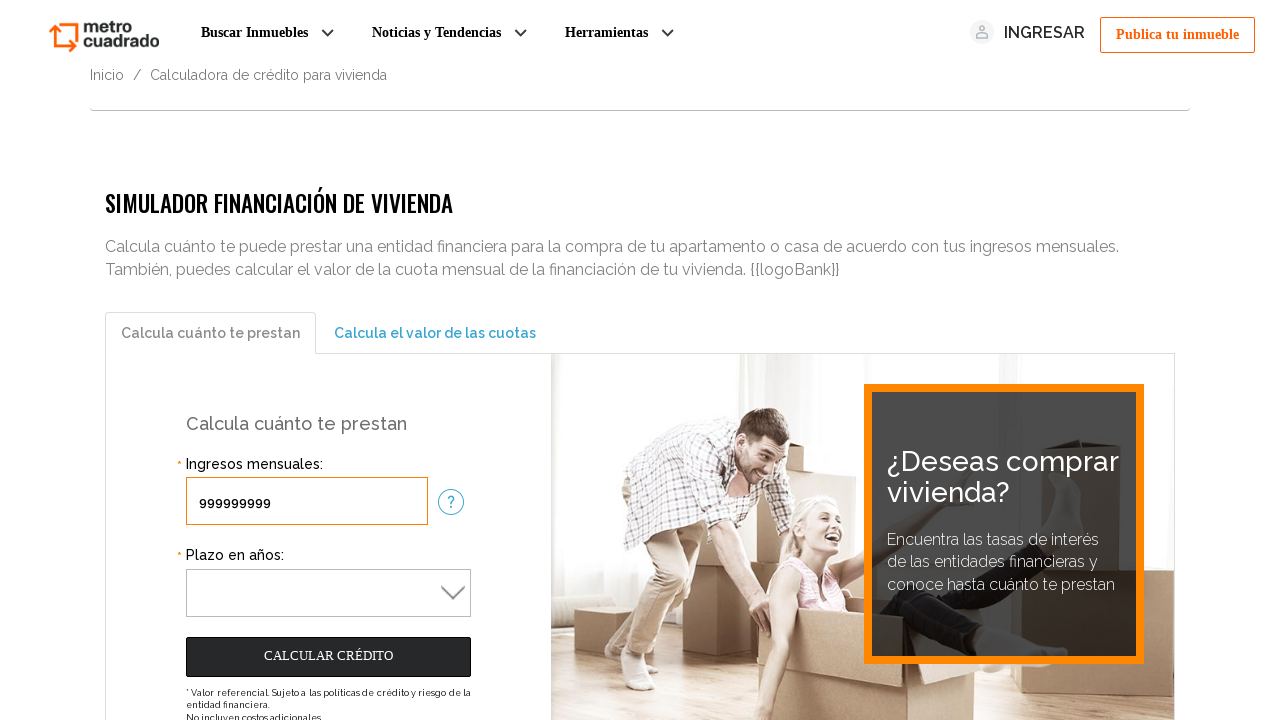

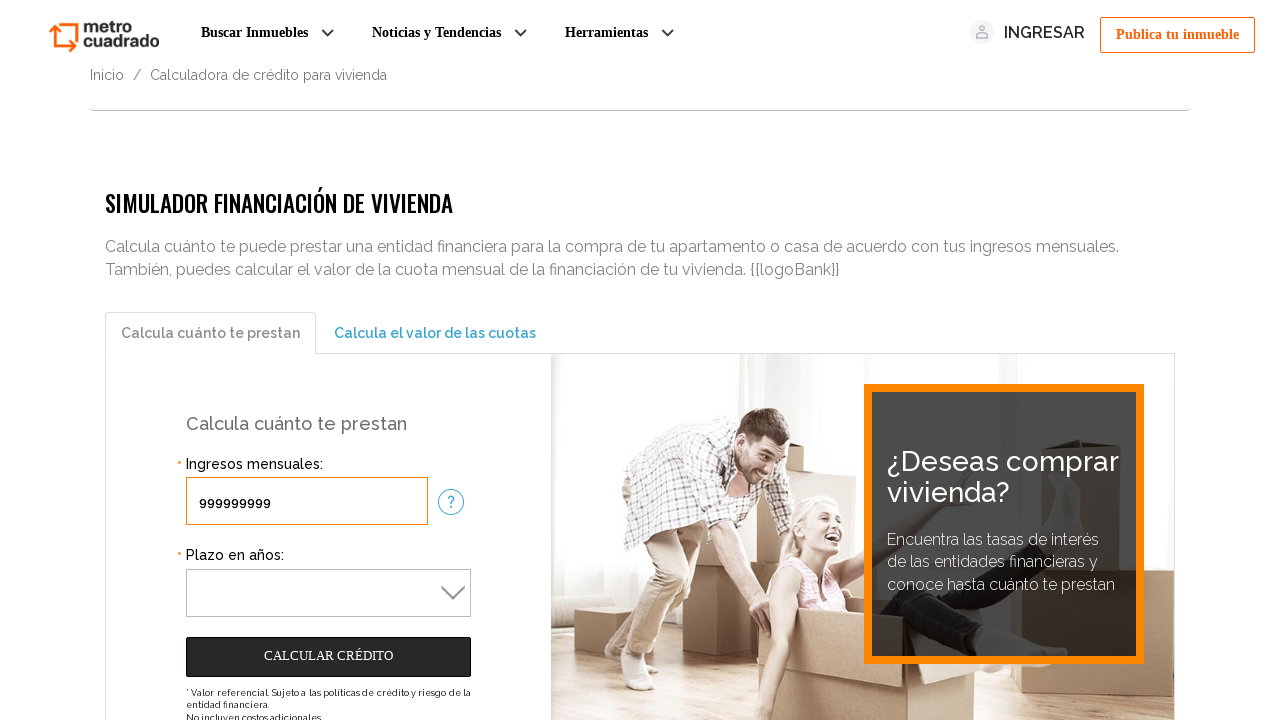